Tests unmarking a completed todo item by unchecking its checkbox

Starting URL: https://demo.playwright.dev/todomvc

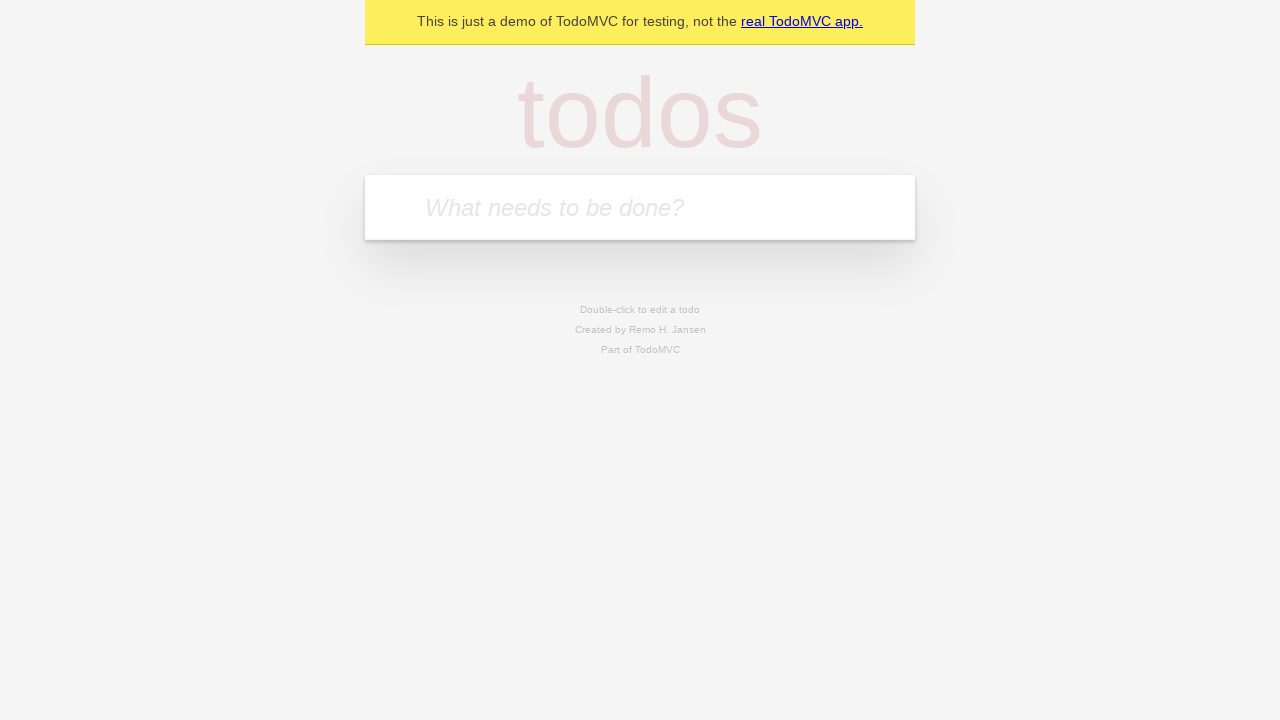

Filled todo input with 'buy some cheese' on internal:attr=[placeholder="What needs to be done?"i]
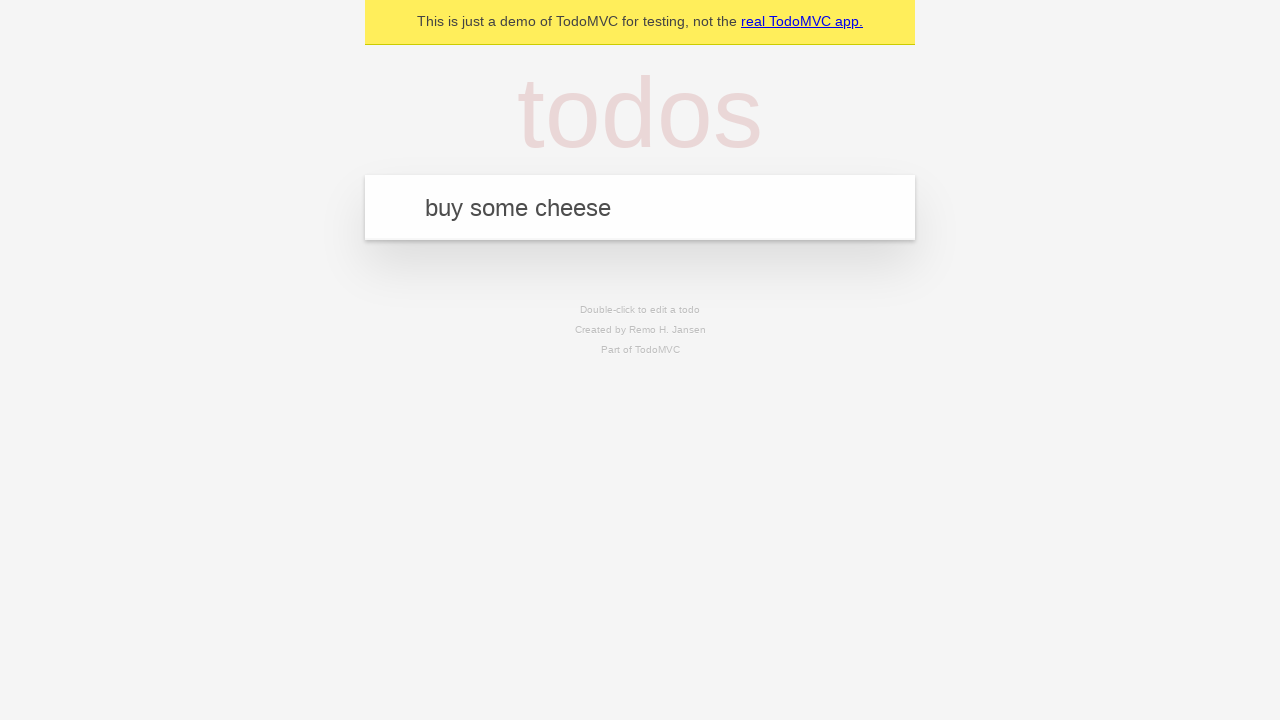

Pressed Enter to add first todo item on internal:attr=[placeholder="What needs to be done?"i]
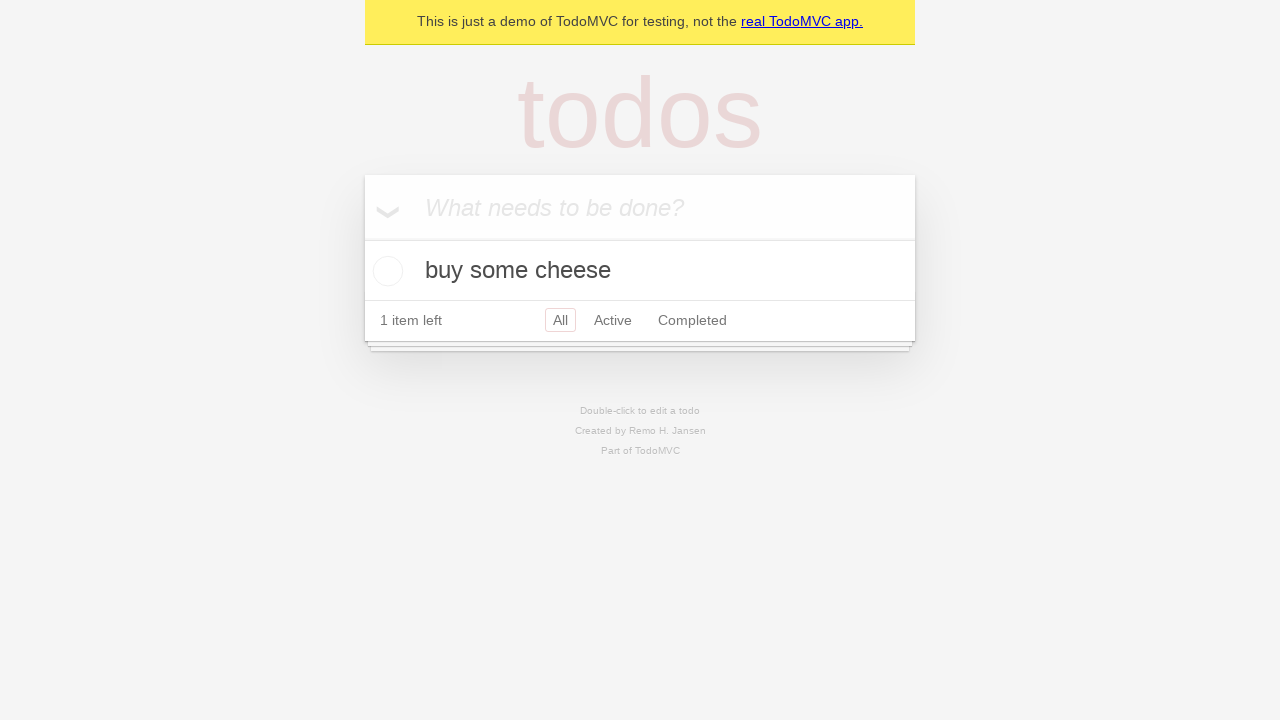

Filled todo input with 'feed the cat' on internal:attr=[placeholder="What needs to be done?"i]
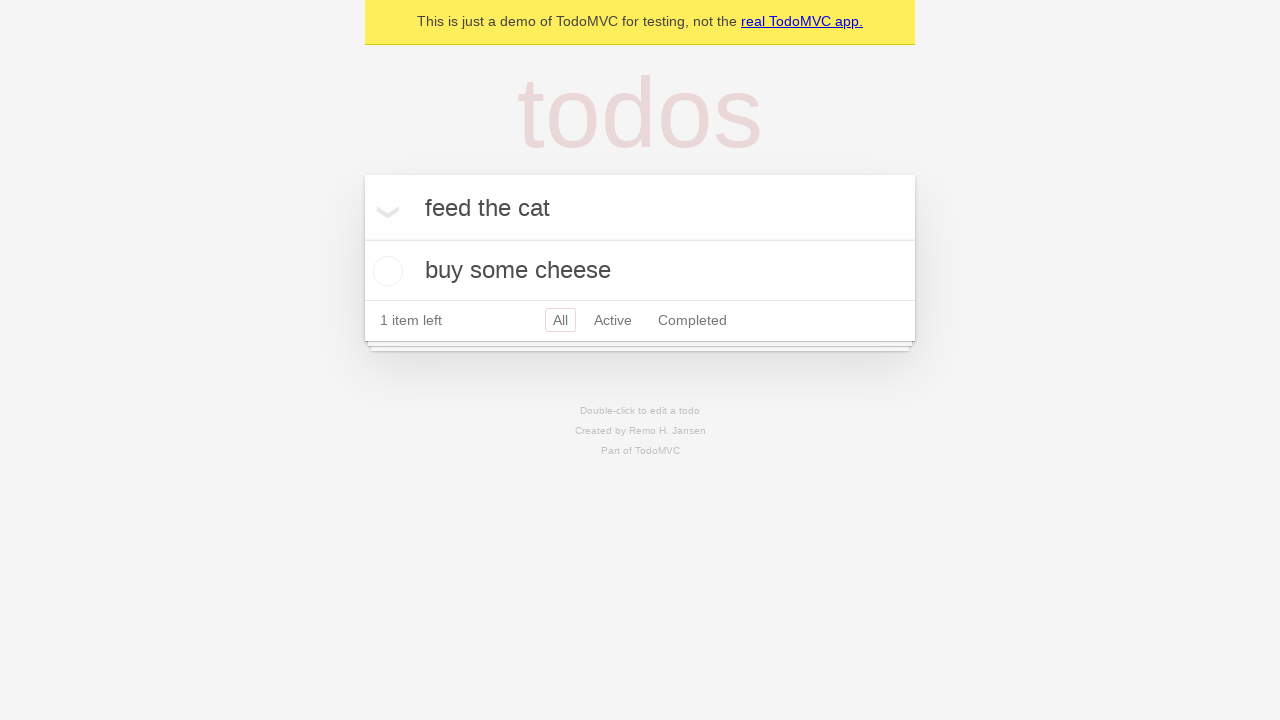

Pressed Enter to add second todo item on internal:attr=[placeholder="What needs to be done?"i]
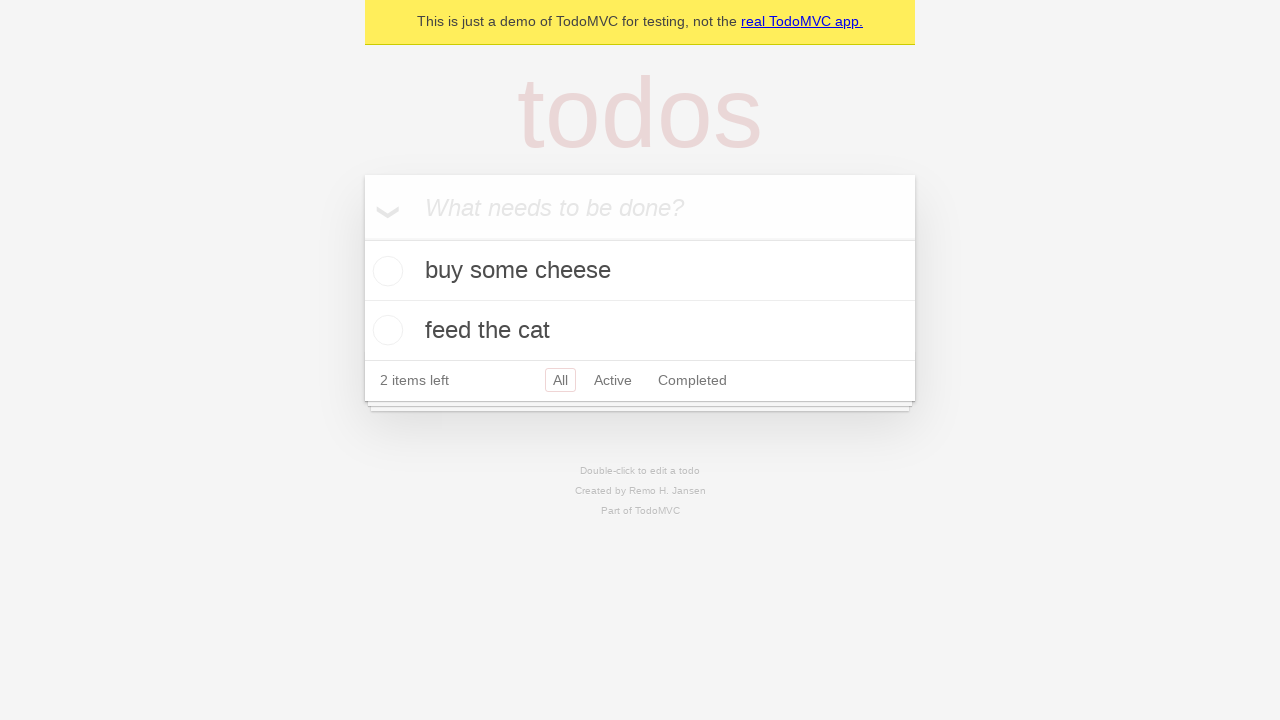

Checked the first todo item checkbox at (385, 271) on [data-testid='todo-item'] >> nth=0 >> internal:role=checkbox
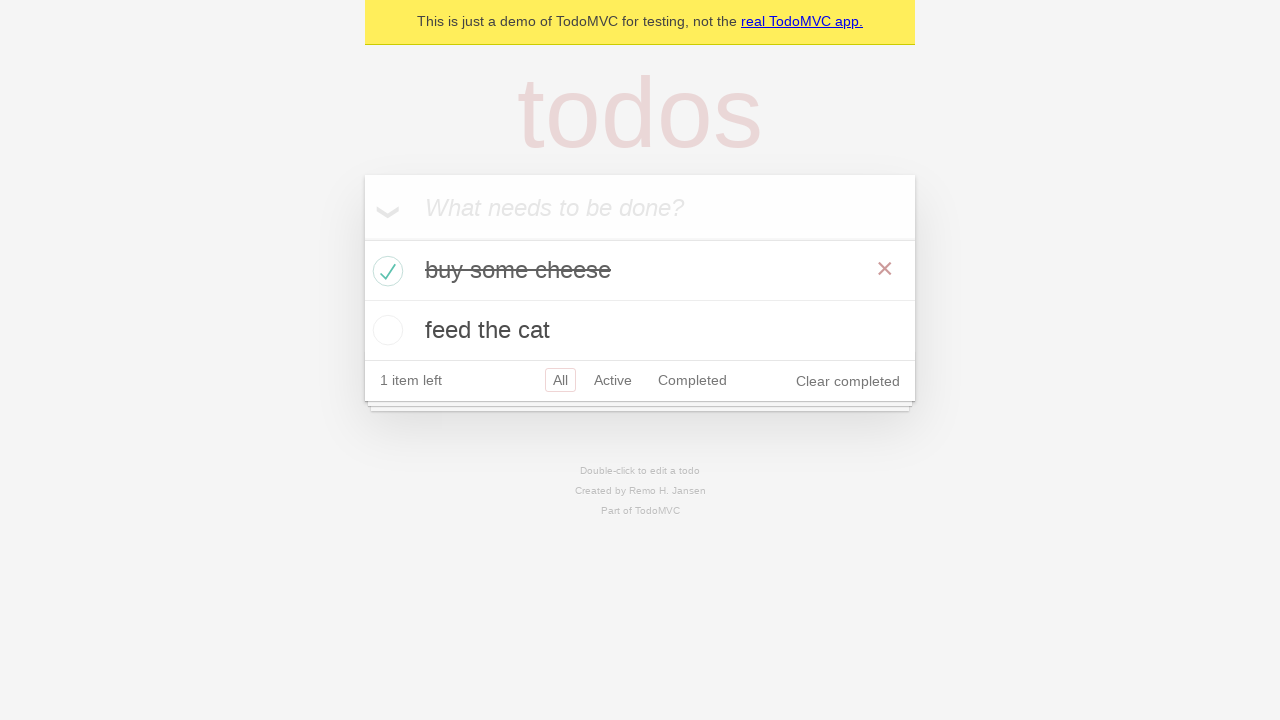

Unchecked the first todo item checkbox to mark it as incomplete at (385, 271) on [data-testid='todo-item'] >> nth=0 >> internal:role=checkbox
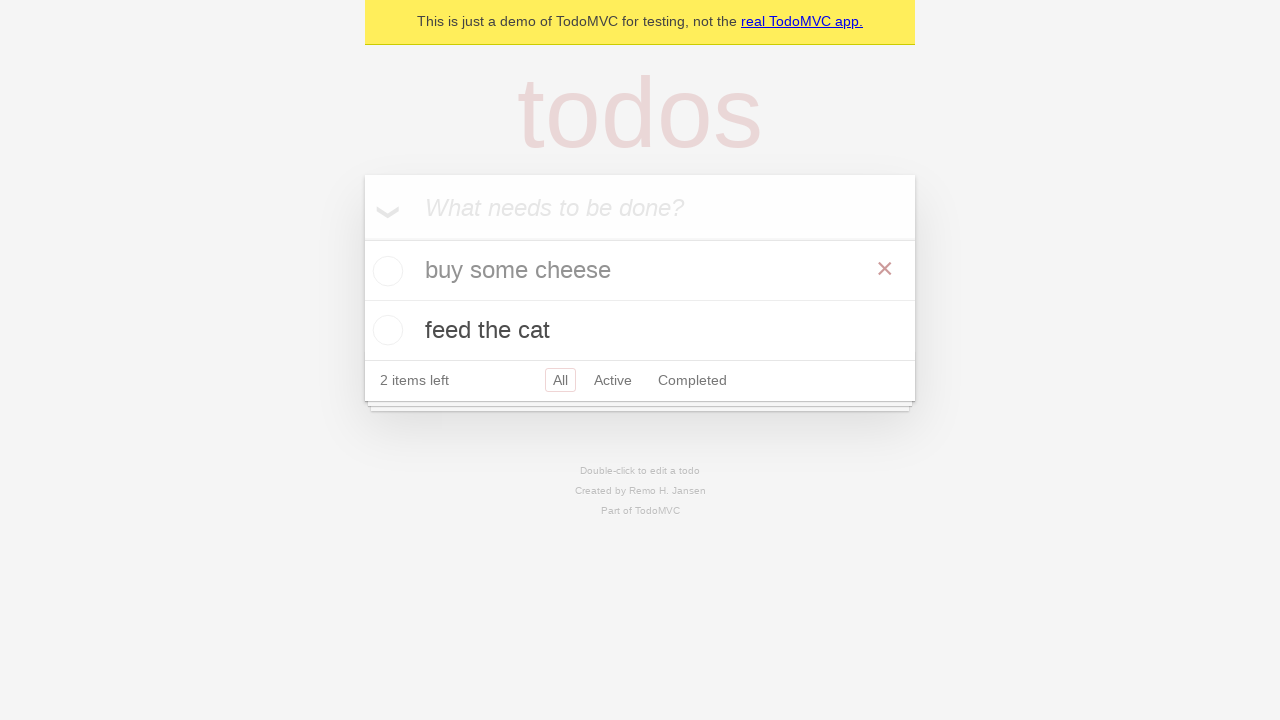

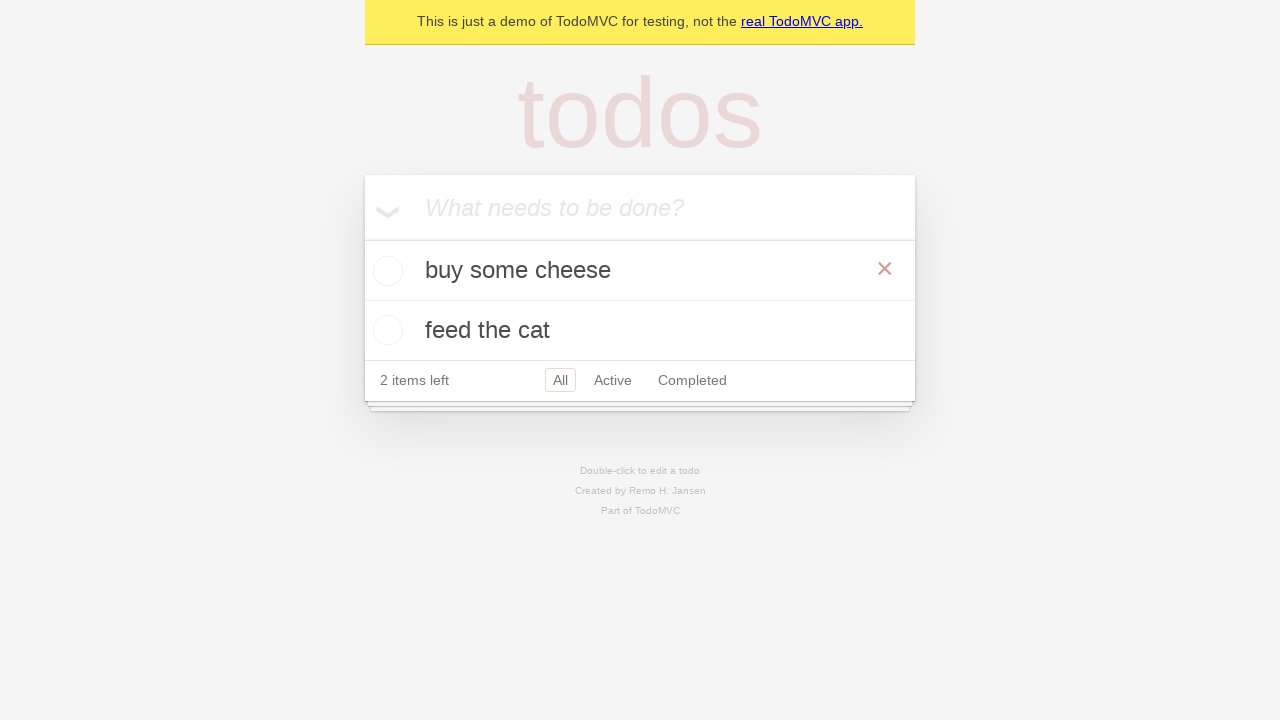